Navigates to the Rahul Shetty Academy homepage and verifies the page loads successfully

Starting URL: http://rahulshettyacademy.com

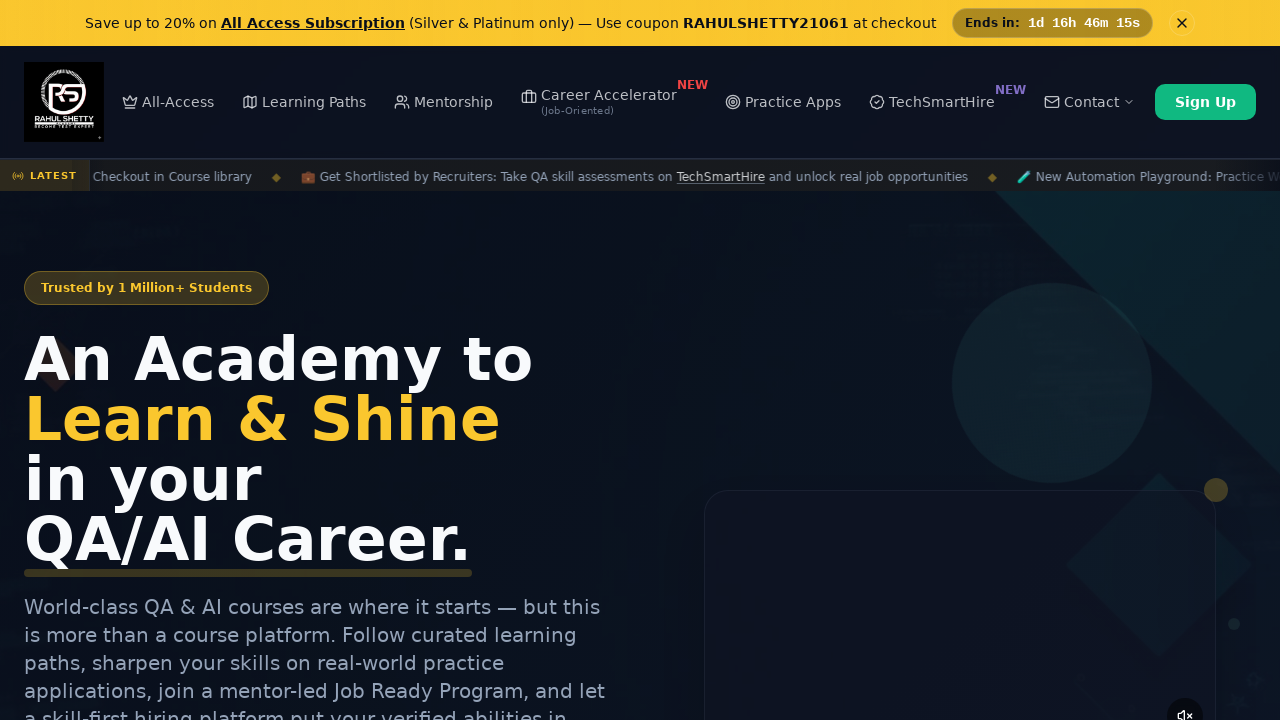

Waited for page to reach domcontentloaded state
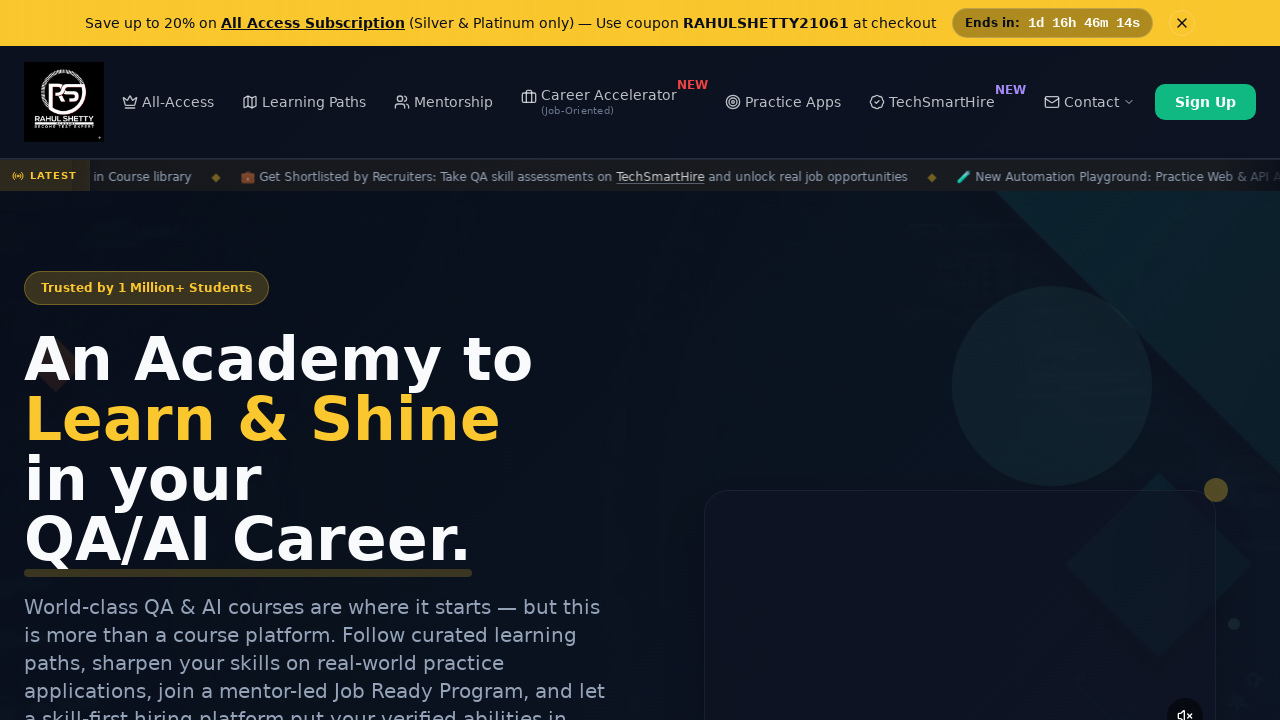

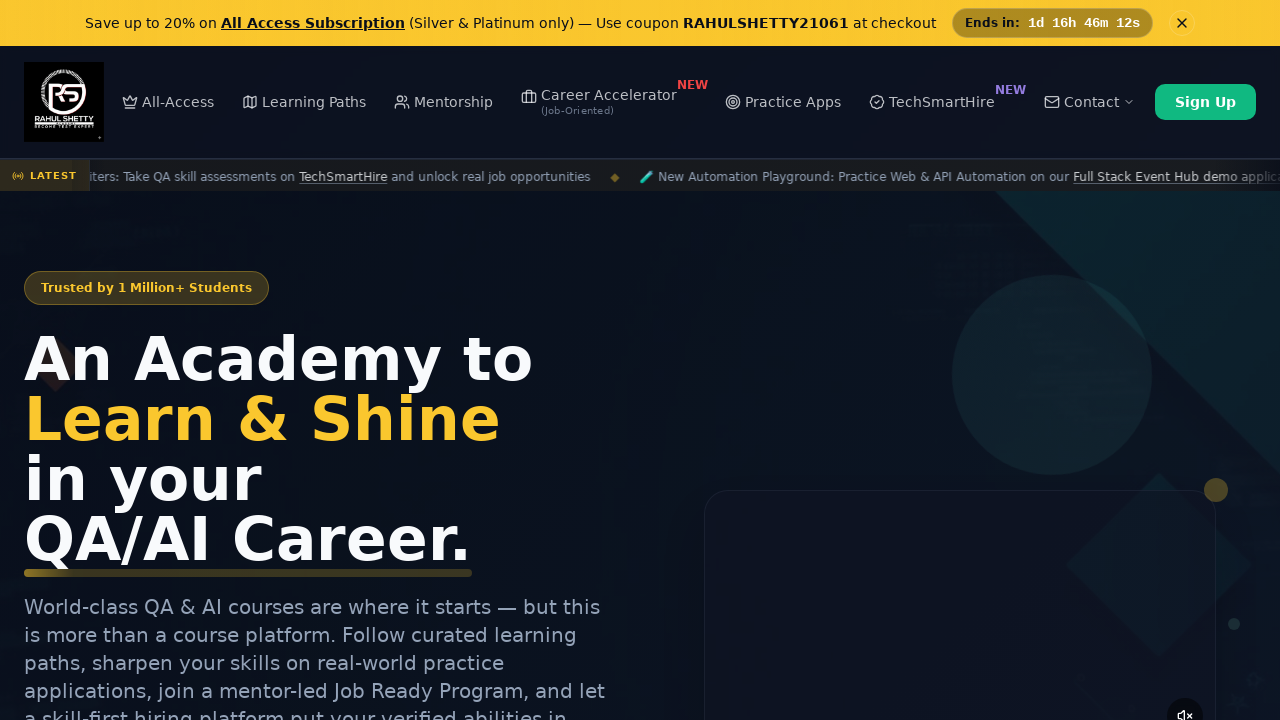